Tests a growing clickable button challenge by waiting for the button to grow, clicking it, and verifying the click was successful

Starting URL: https://testpages.herokuapp.com/styled/challenges/growing-clickable.html

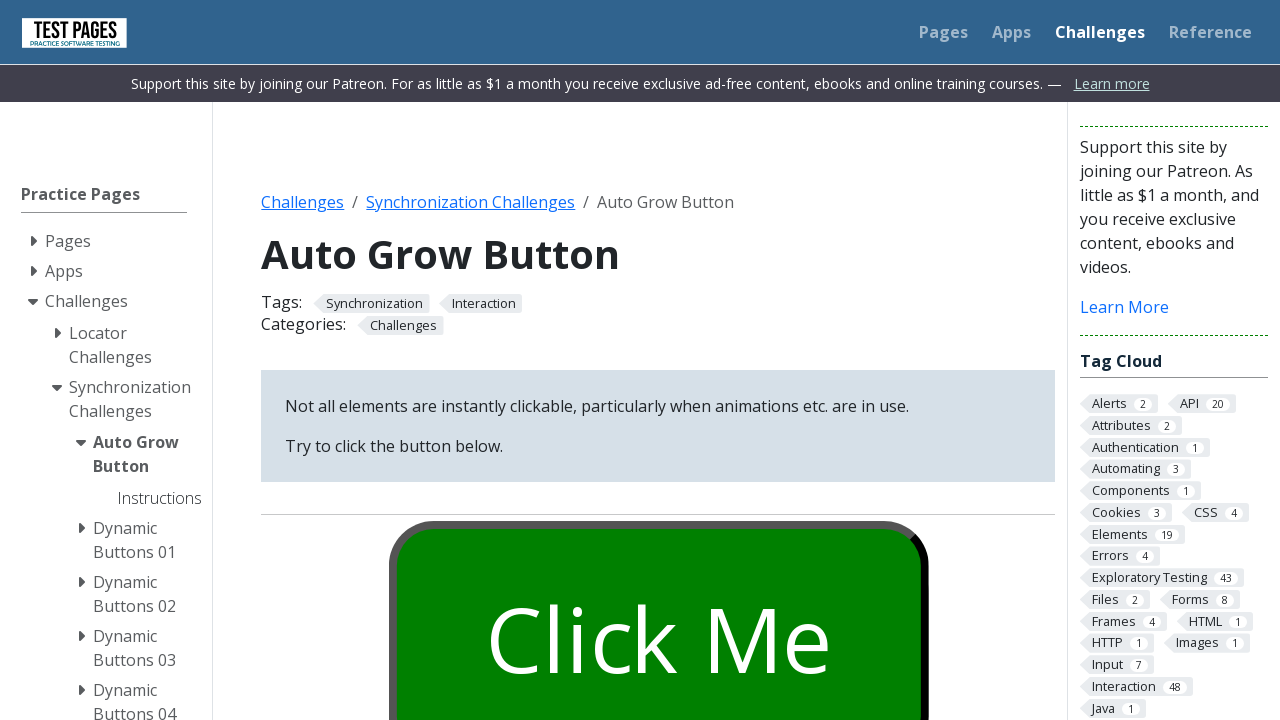

Navigated to the growing clickable button challenge page
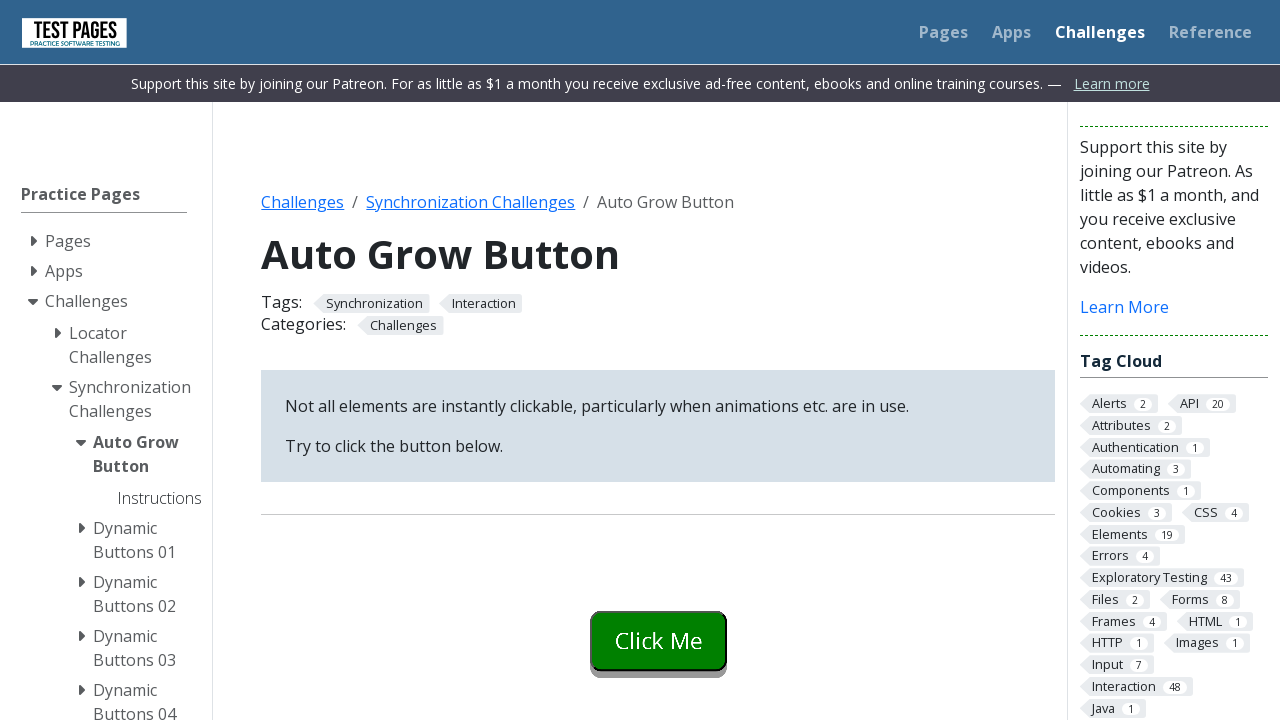

Waited for button to grow and become ready
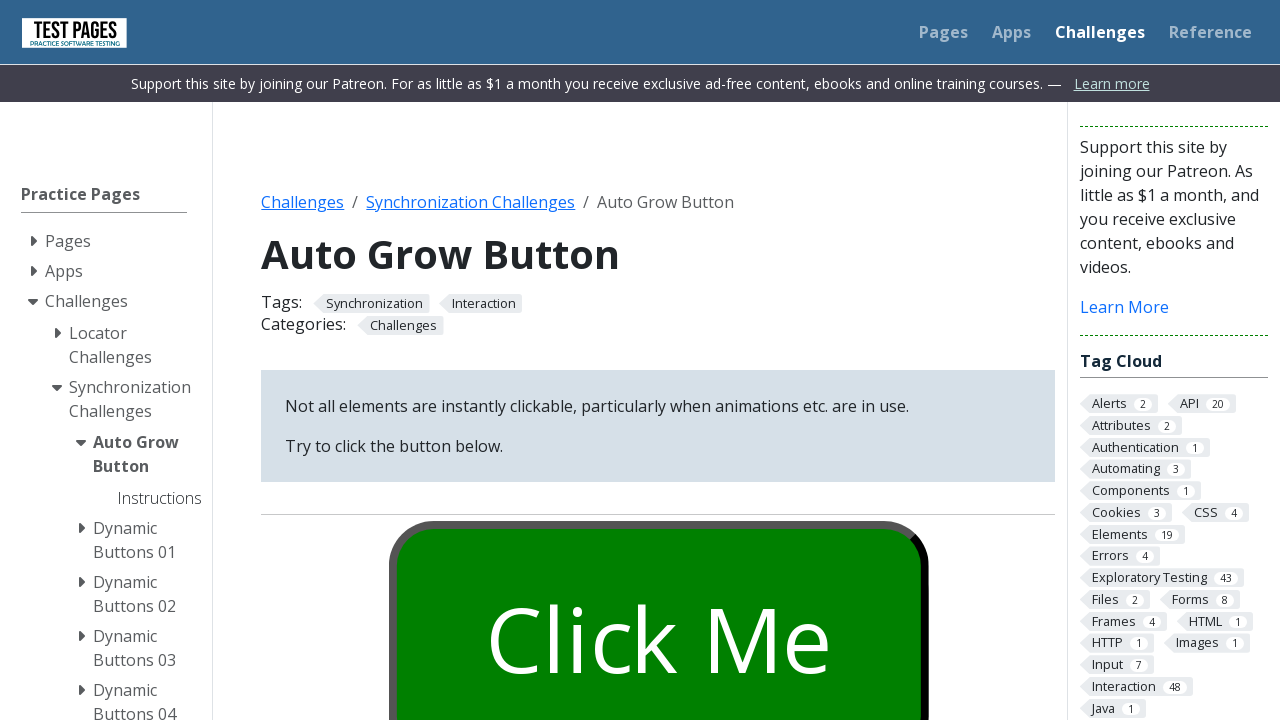

Clicked the grown button at (658, 600) on #growbutton
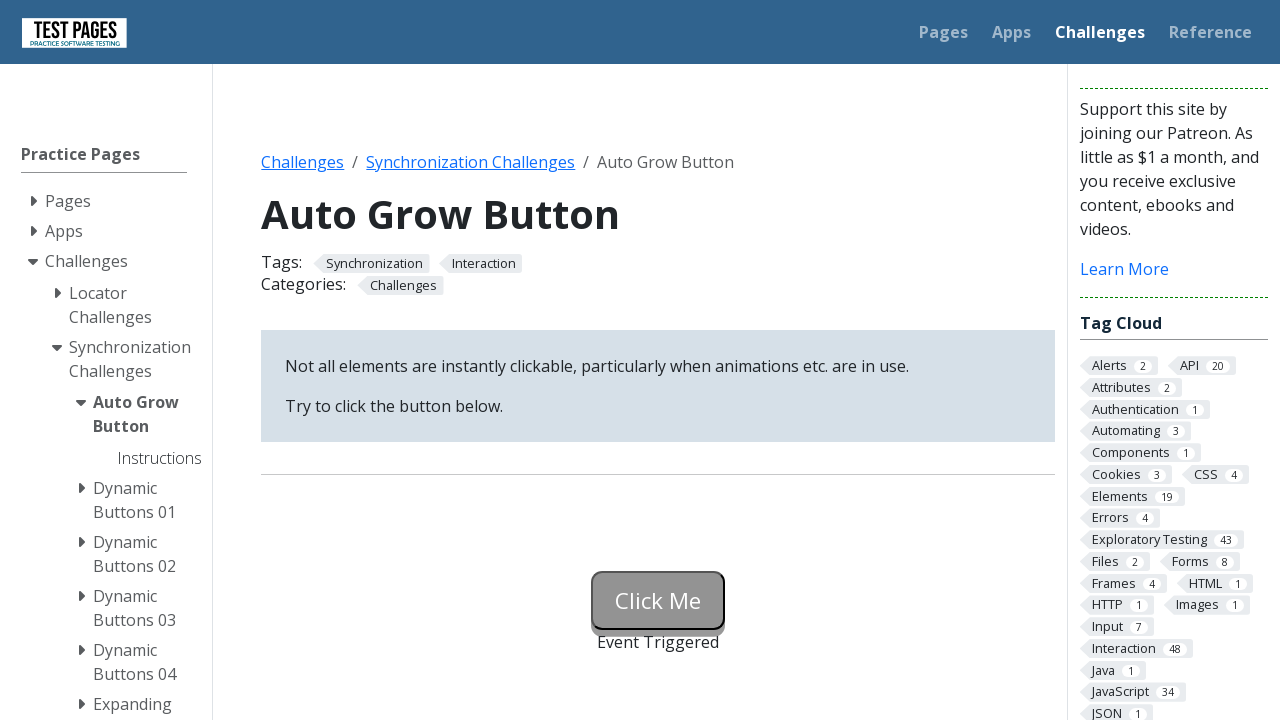

Verified button entered triggered state
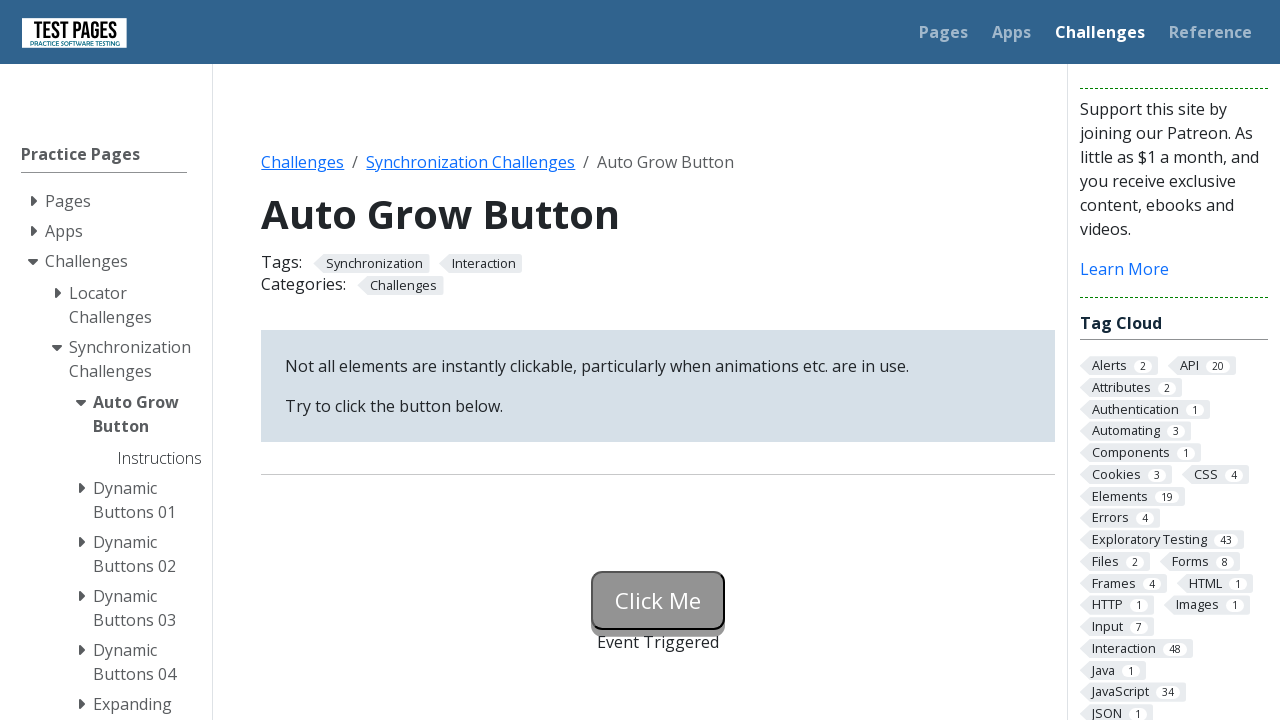

Verified 'Event Triggered' status message appeared
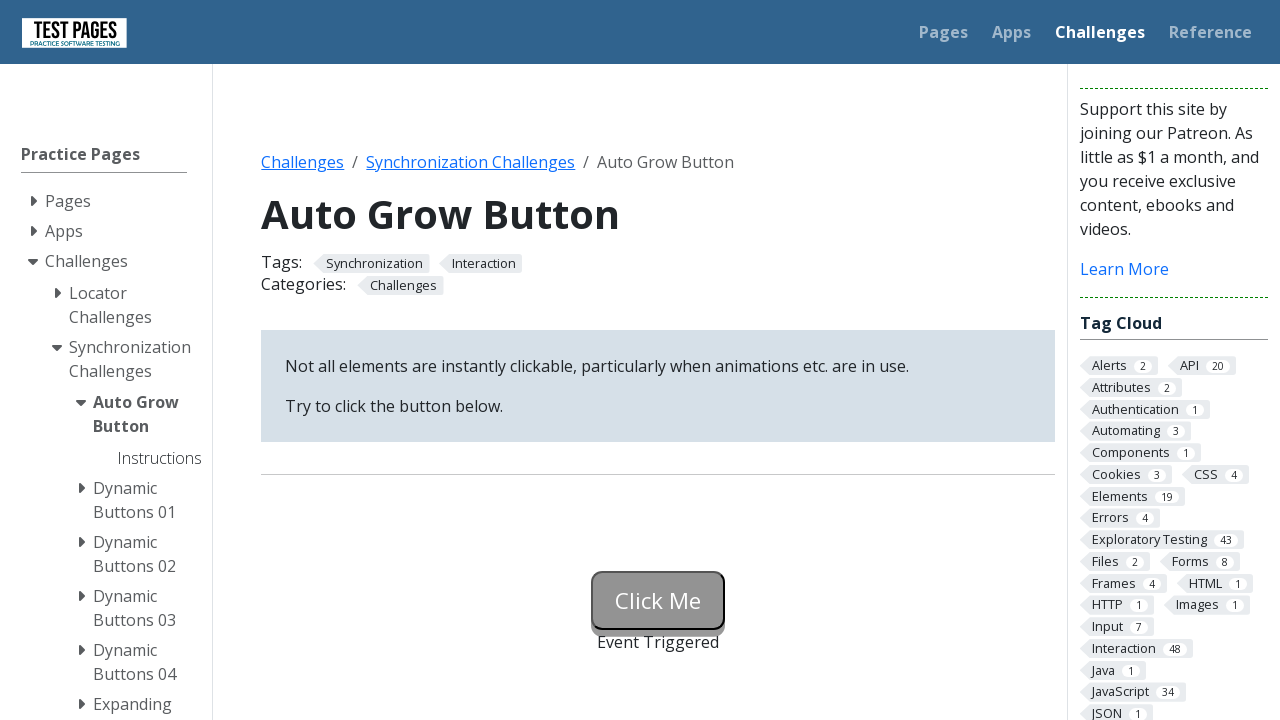

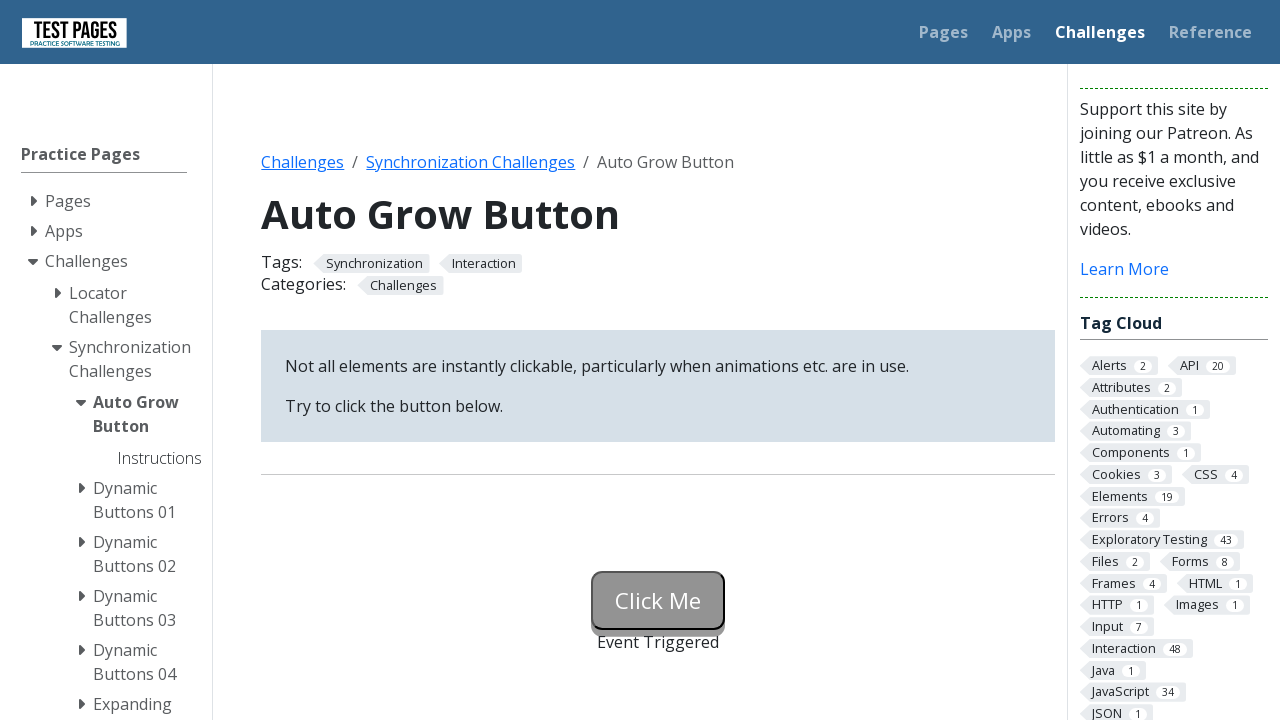